Navigates to EatStreet website and clicks on a toggle element that is not pressed

Starting URL: https://eatstreet.com/

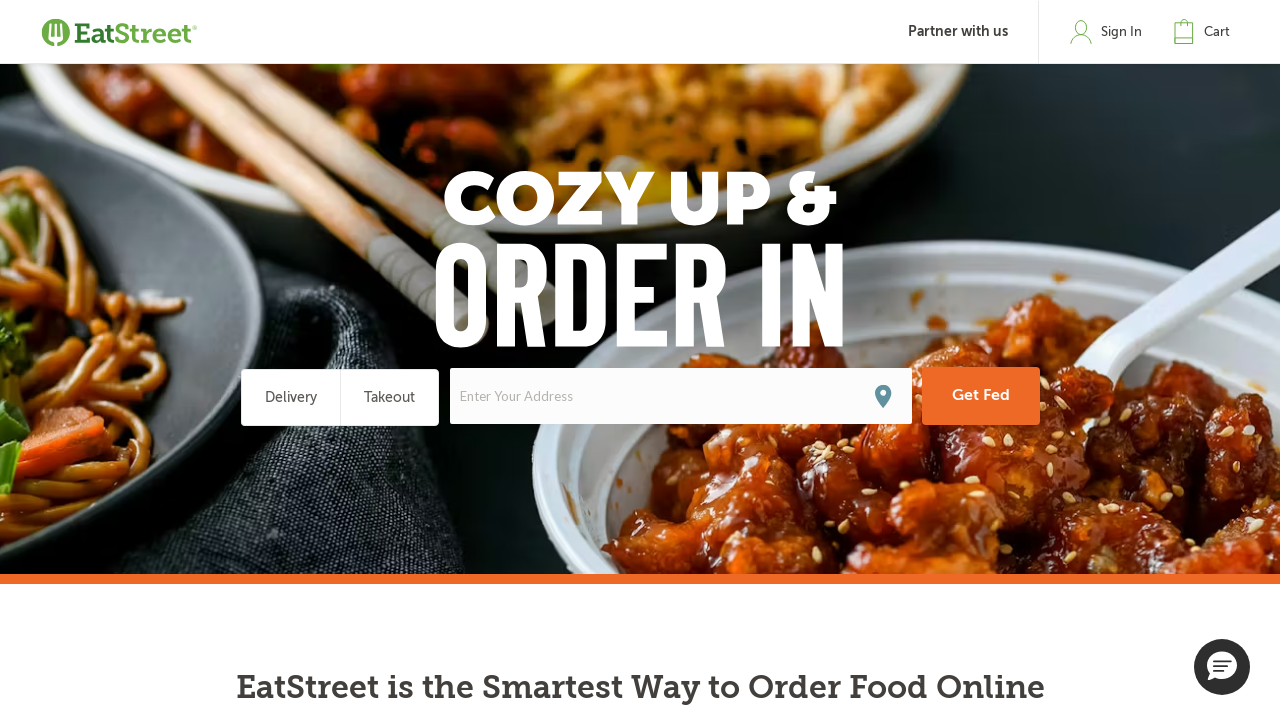

Navigated to EatStreet website
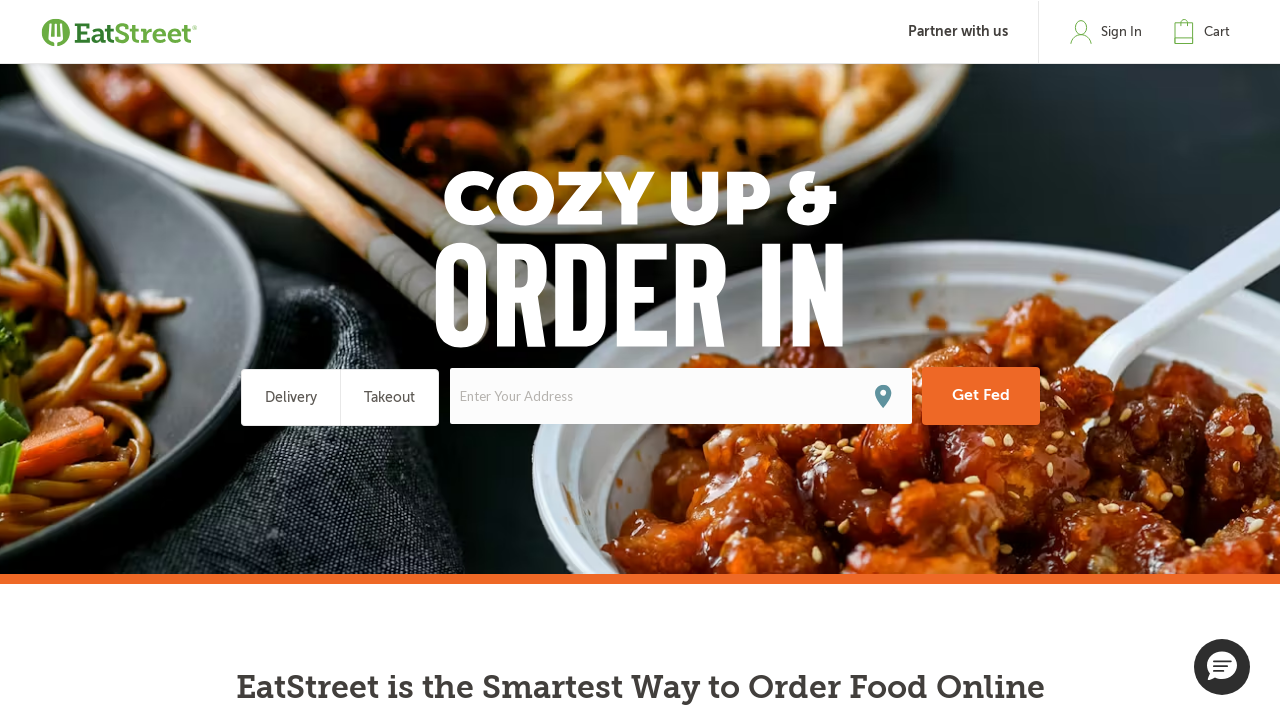

Clicked on toggle element that is not pressed at (1206, 32) on div[aria-pressed='false']
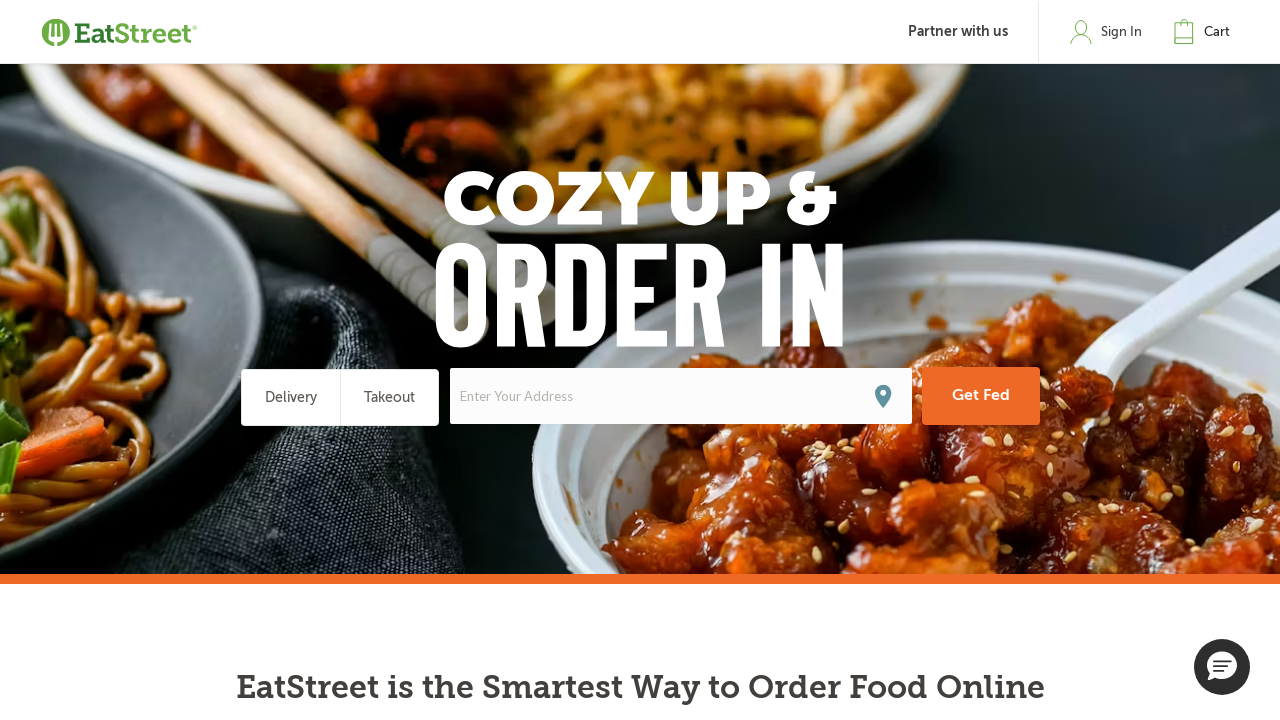

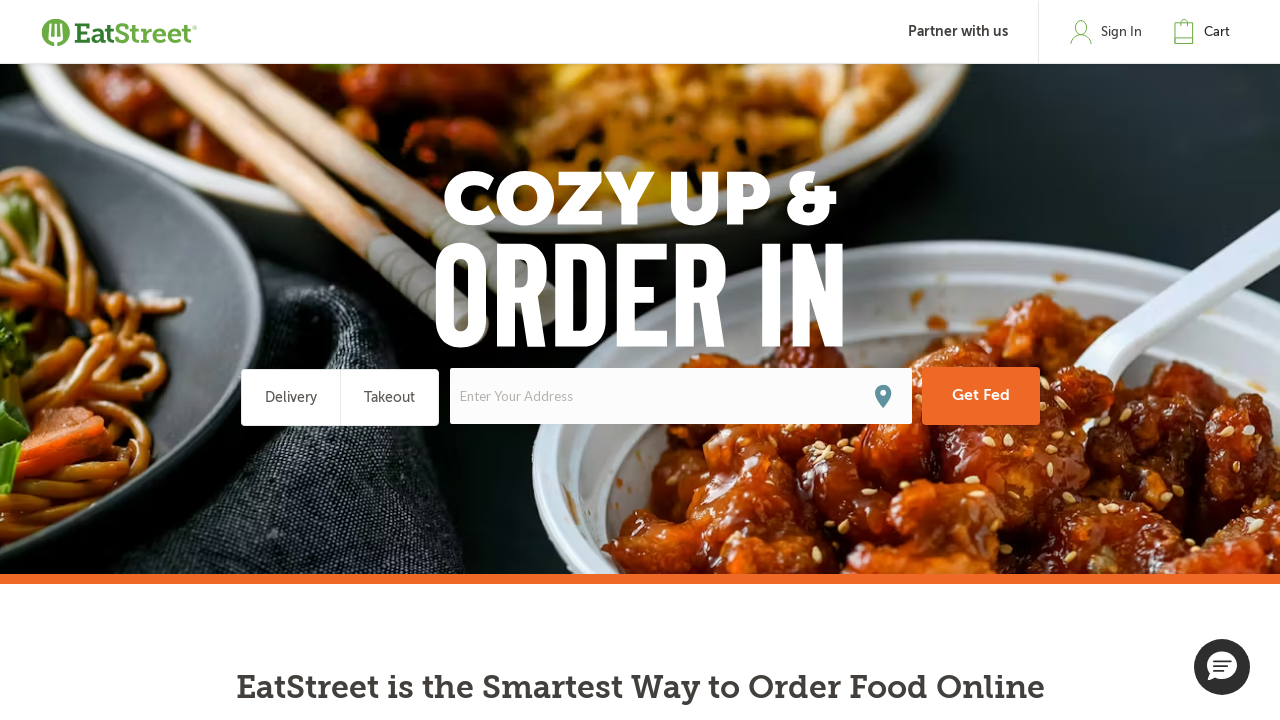